Tests a complete form submission flow including filling text fields, selecting radio buttons, checking a checkbox, selecting from a dropdown, picking a date, and submitting the form.

Starting URL: https://formy-project.herokuapp.com/form

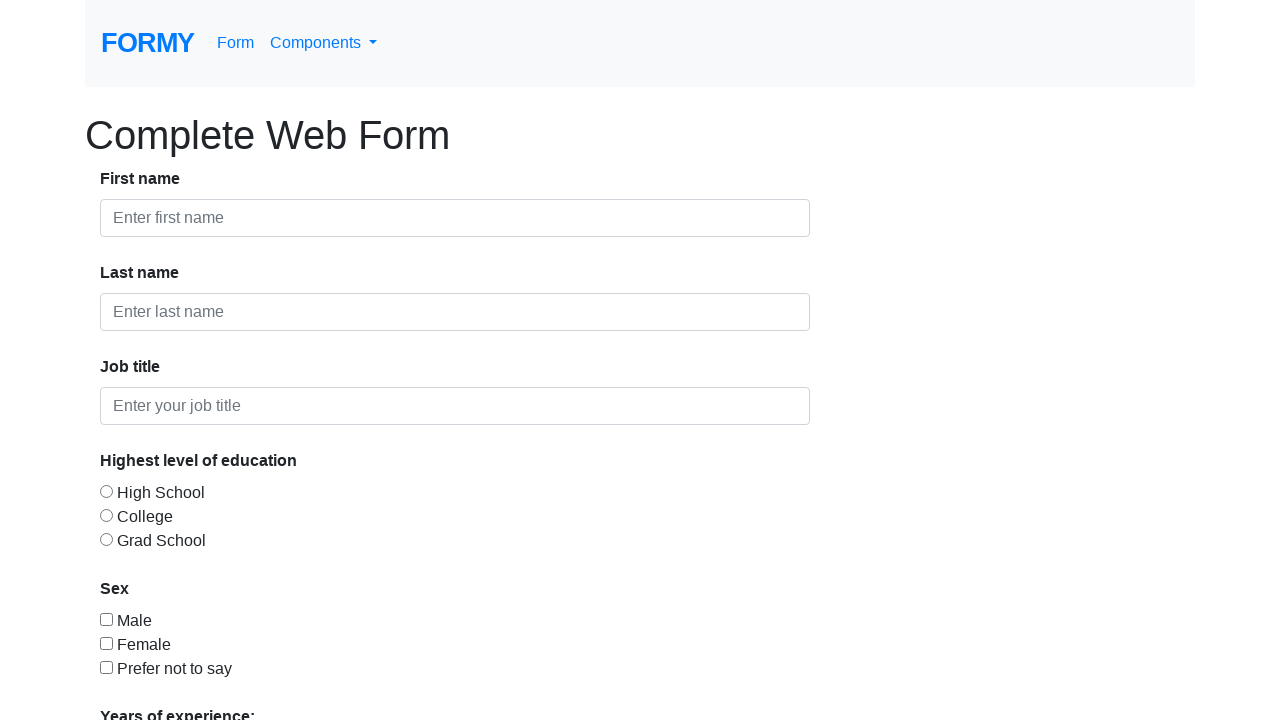

Clicked first name field at (455, 218) on #first-name
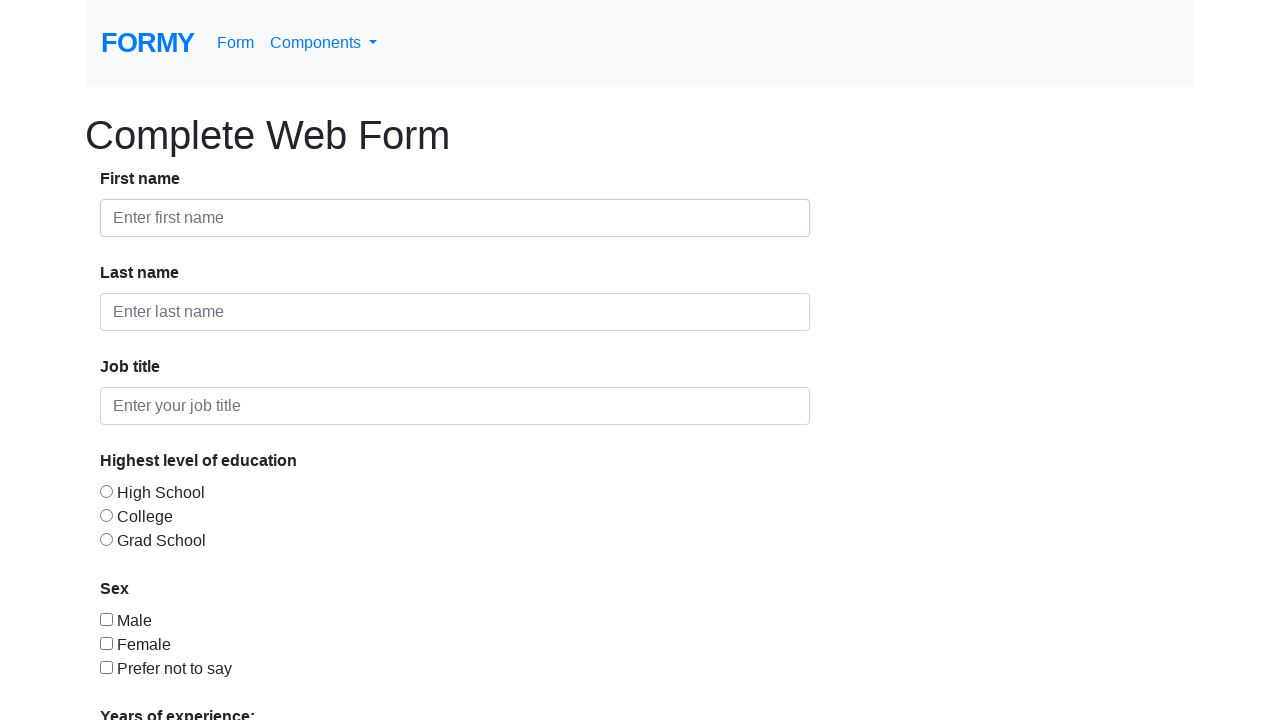

Filled first name field with 'Jennifer Morrison' on #first-name
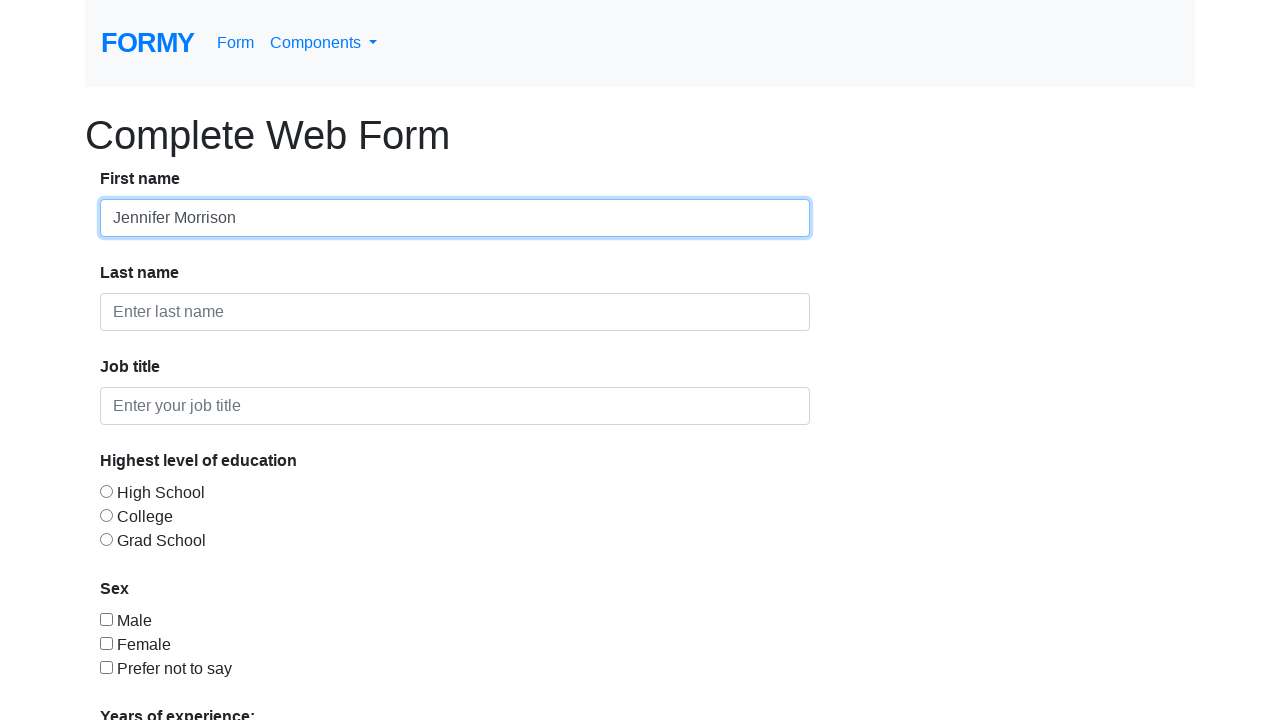

Clicked last name field at (455, 312) on #last-name
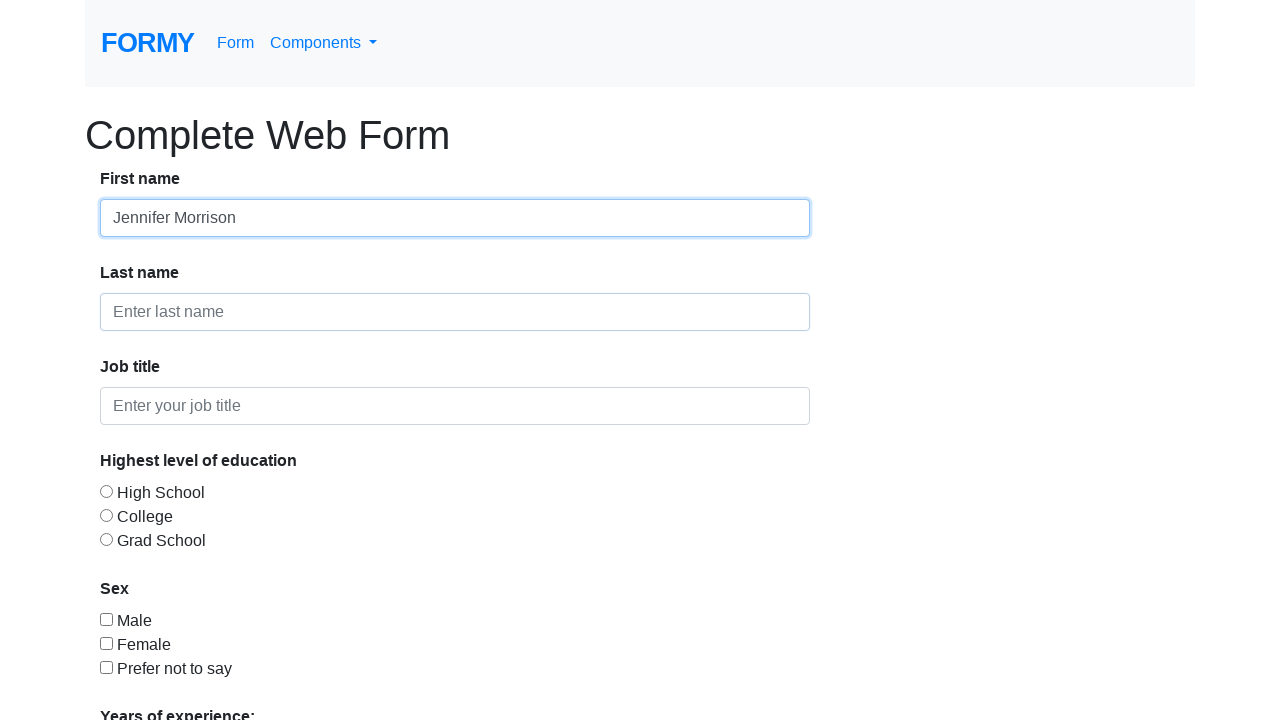

Filled last name field with 'Robert Thompson' on #last-name
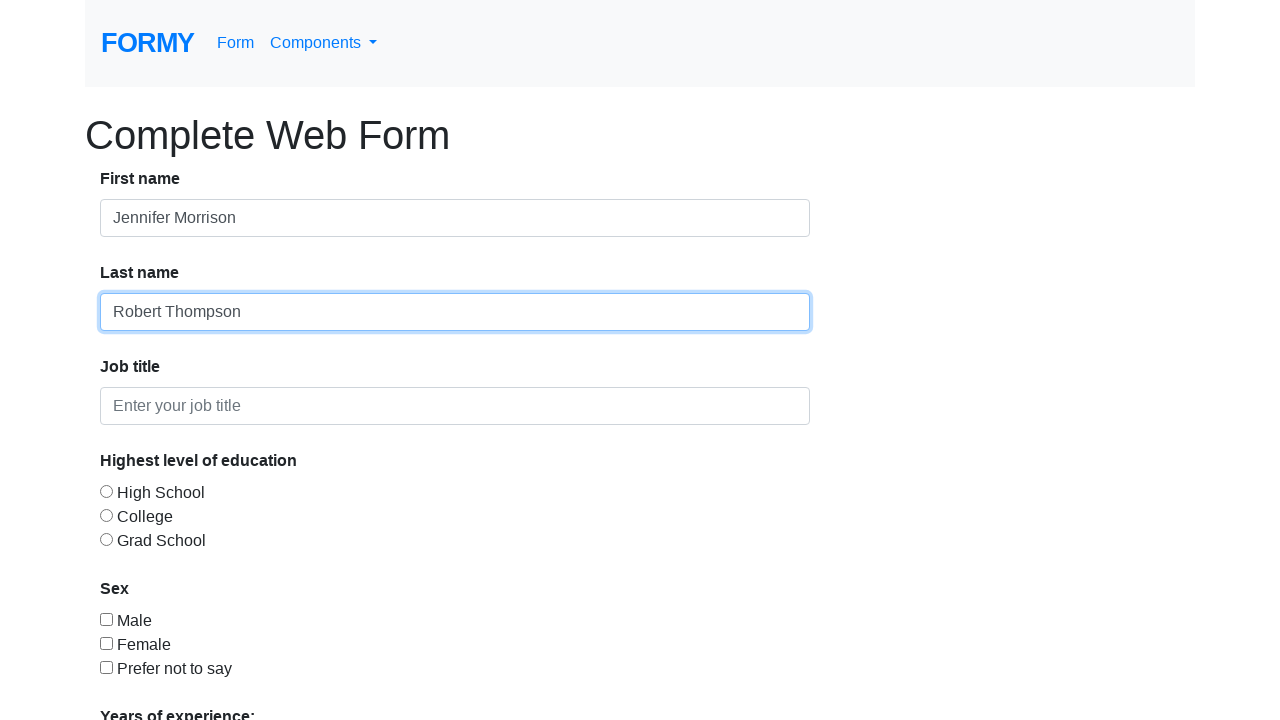

Clicked job title field at (455, 406) on #job-title
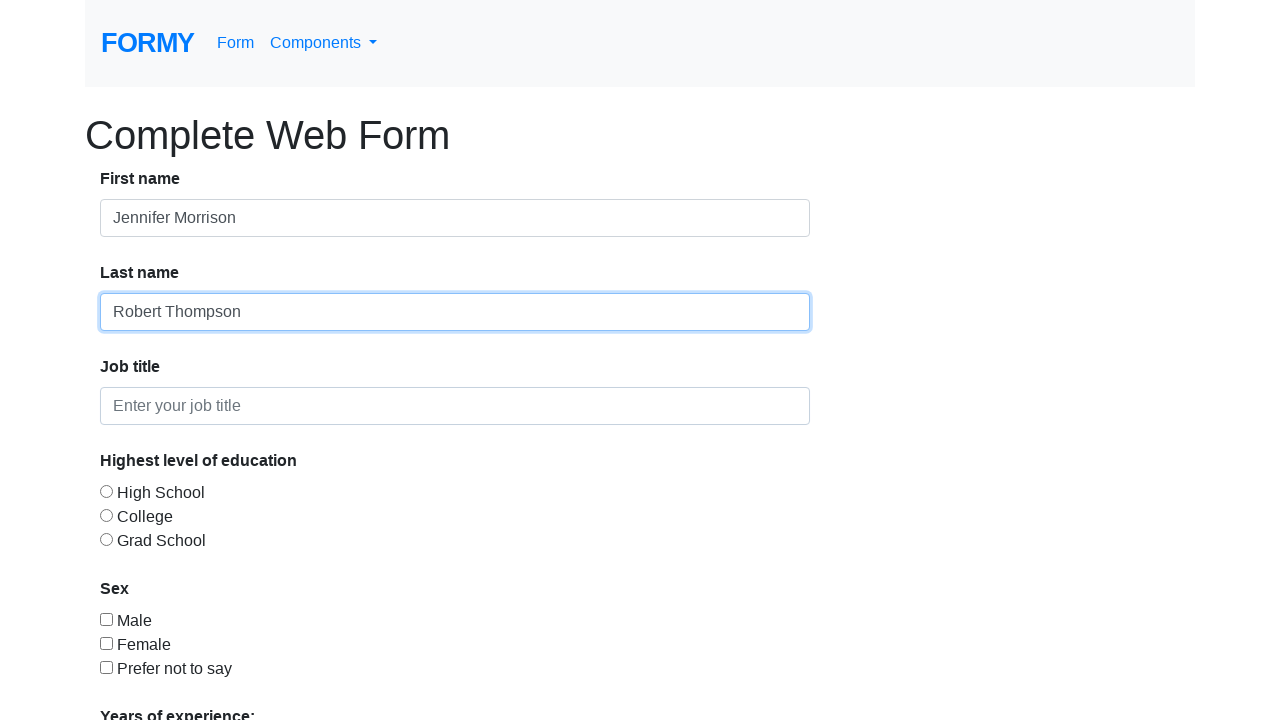

Filled job title field with job description on #job-title
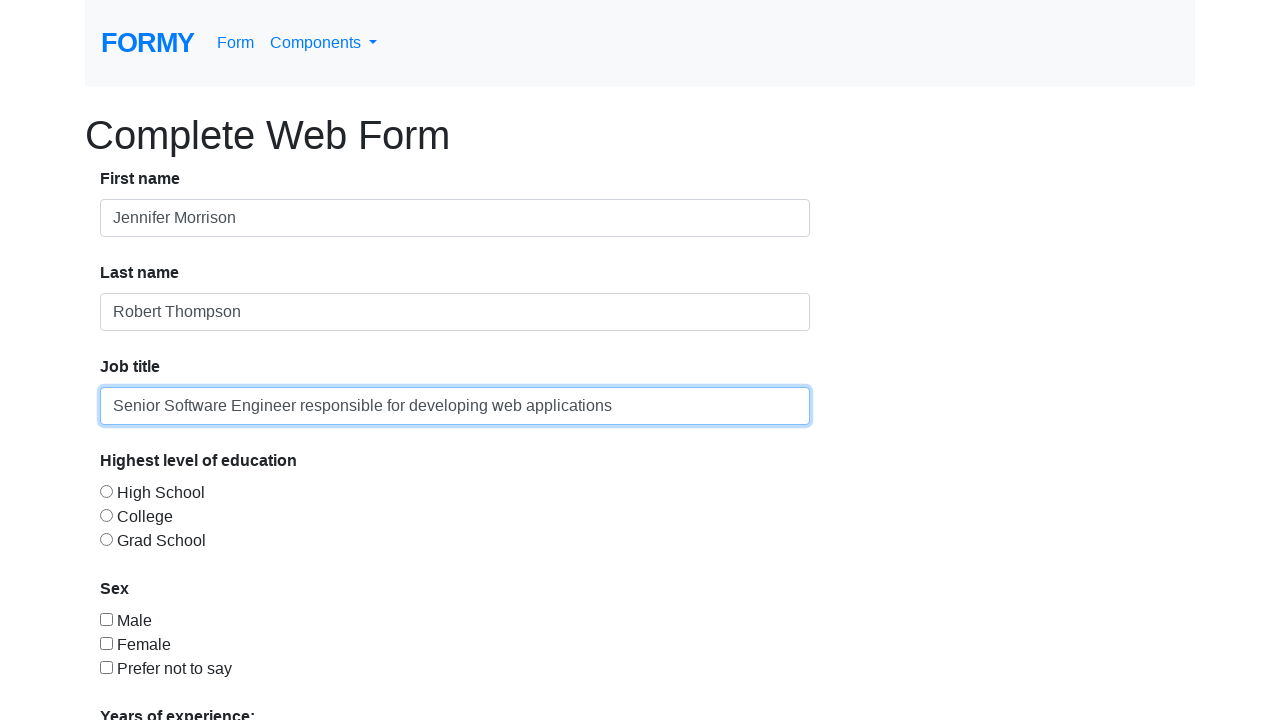

Clicked radio button 1 at (106, 491) on #radio-button-1
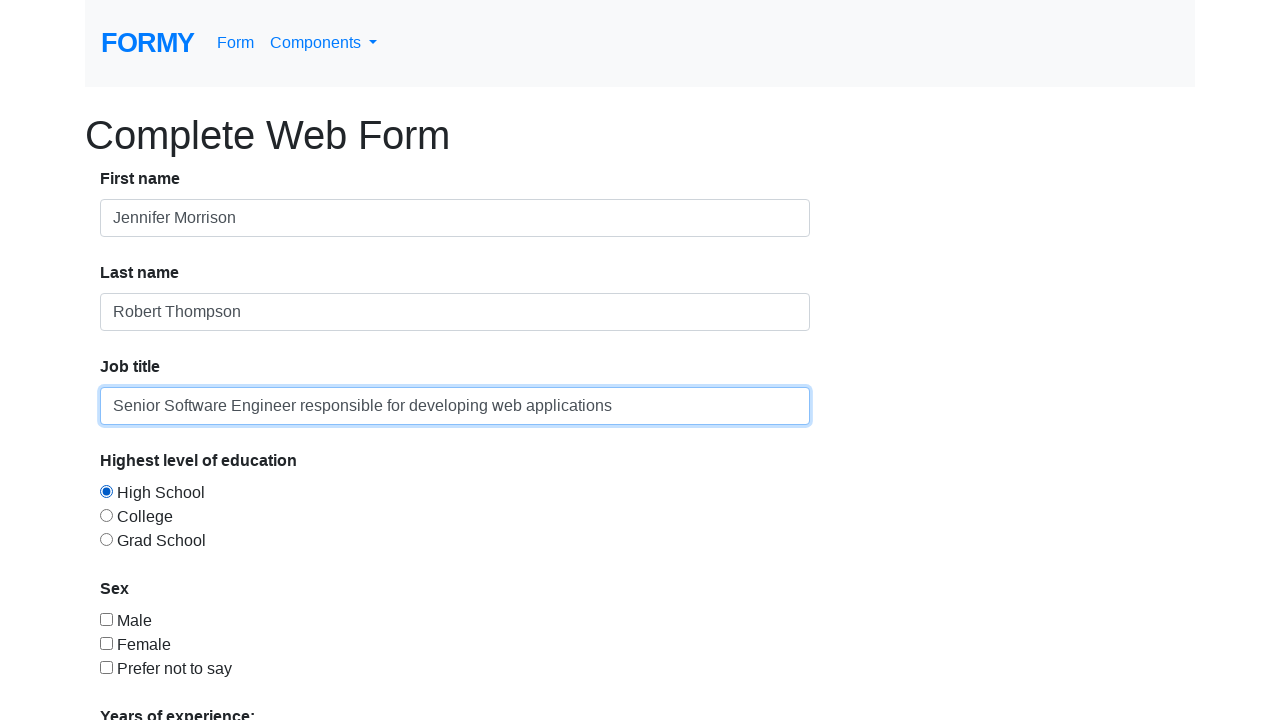

Clicked radio button 2 at (106, 515) on #radio-button-2
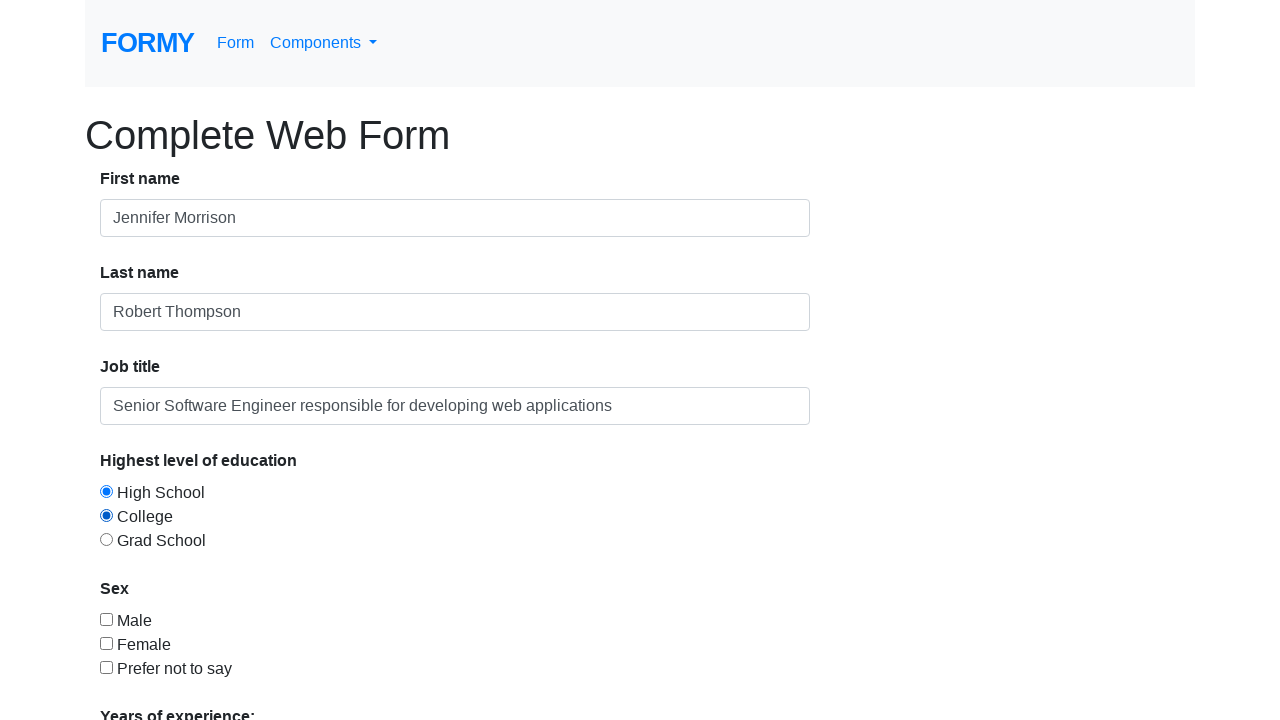

Clicked radio button 3 at (106, 539) on #radio-button-3
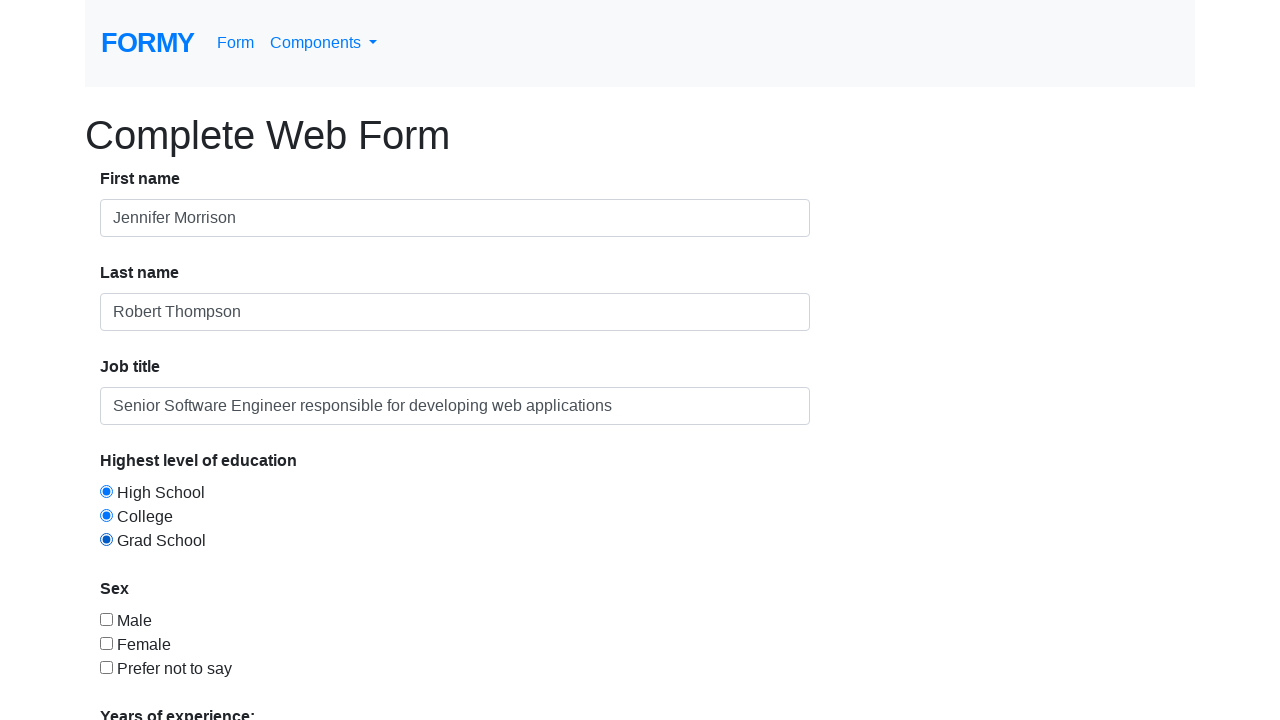

Checked checkbox 2 at (106, 643) on #checkbox-2
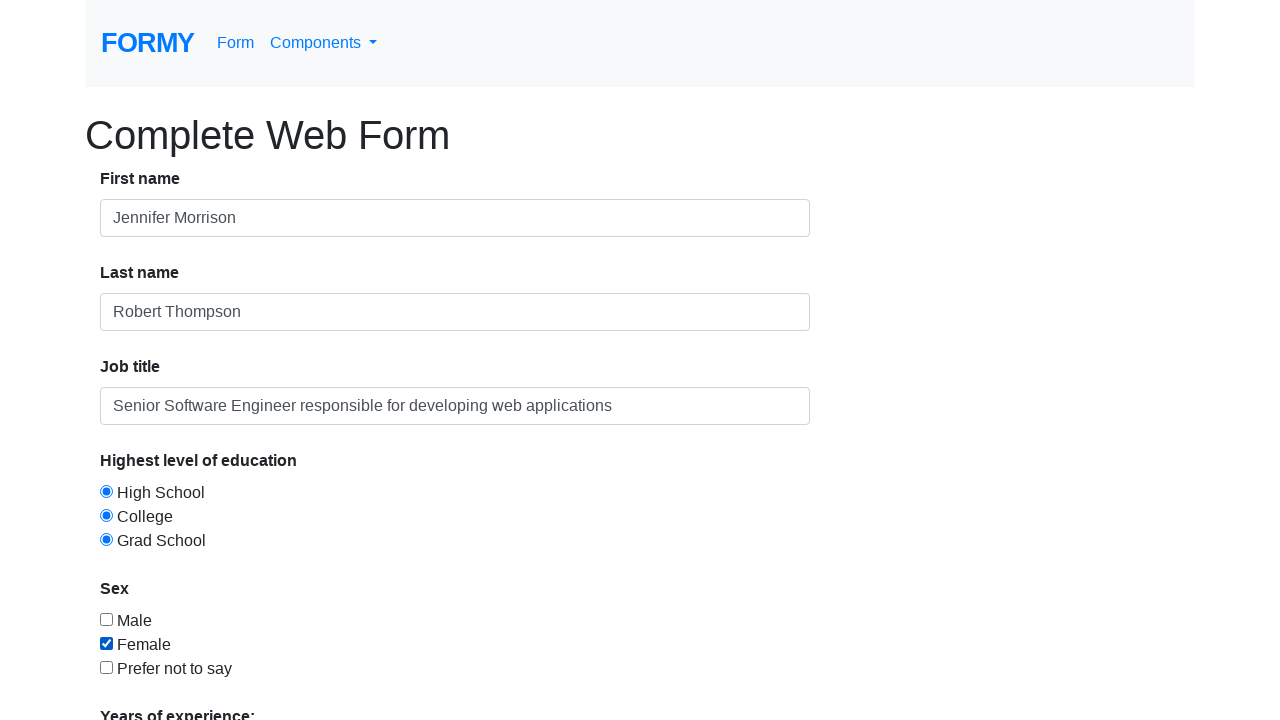

Clicked dropdown menu at (270, 519) on #select-menu
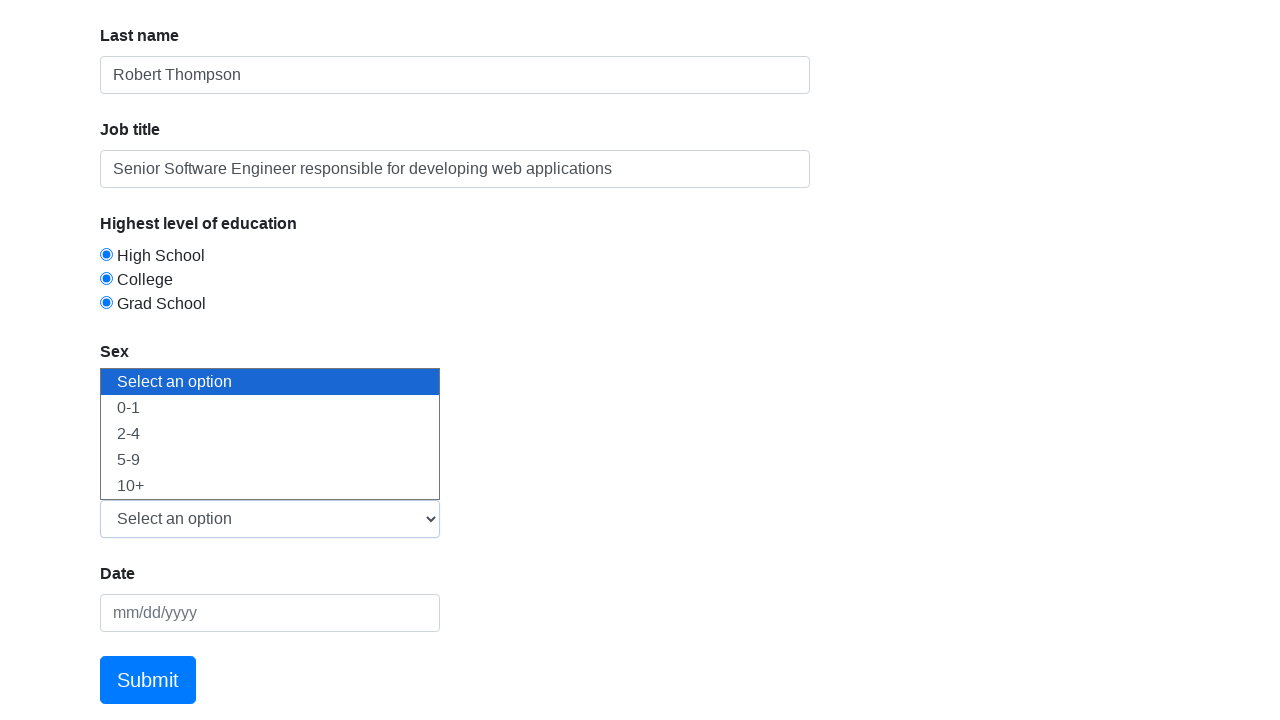

Selected '5-9' from dropdown menu on #select-menu
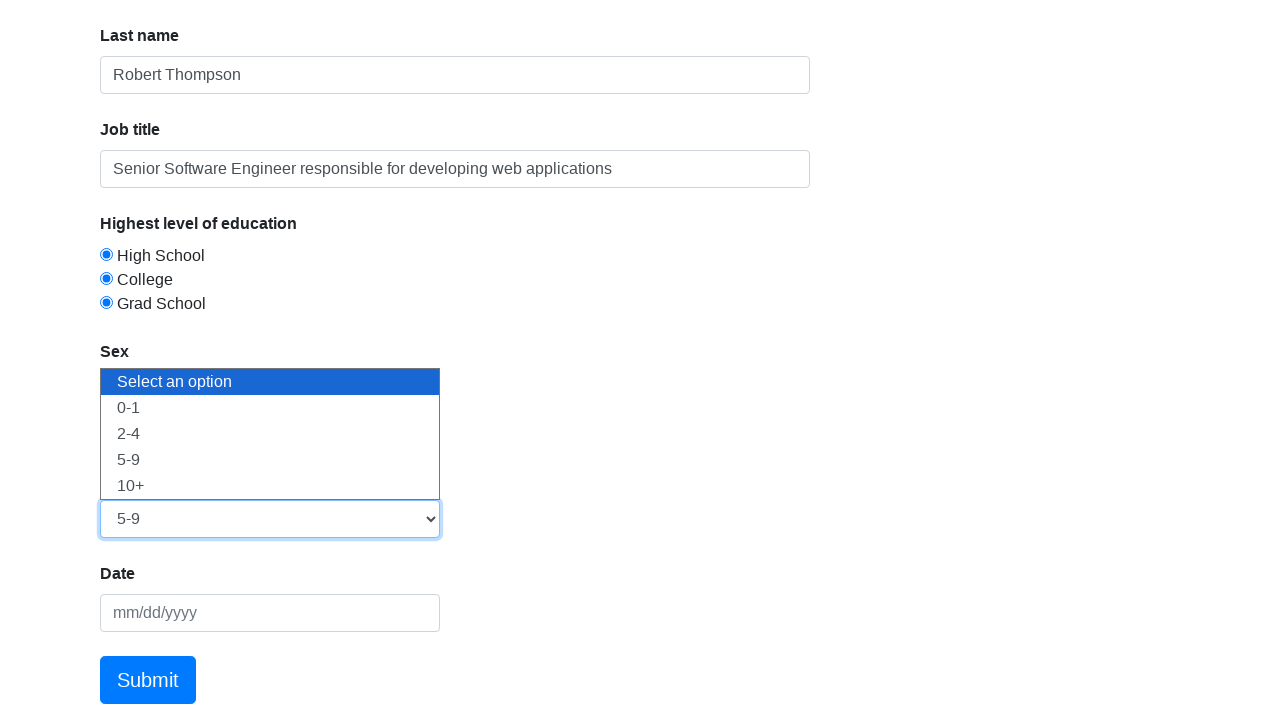

Clicked datepicker field at (270, 613) on #datepicker
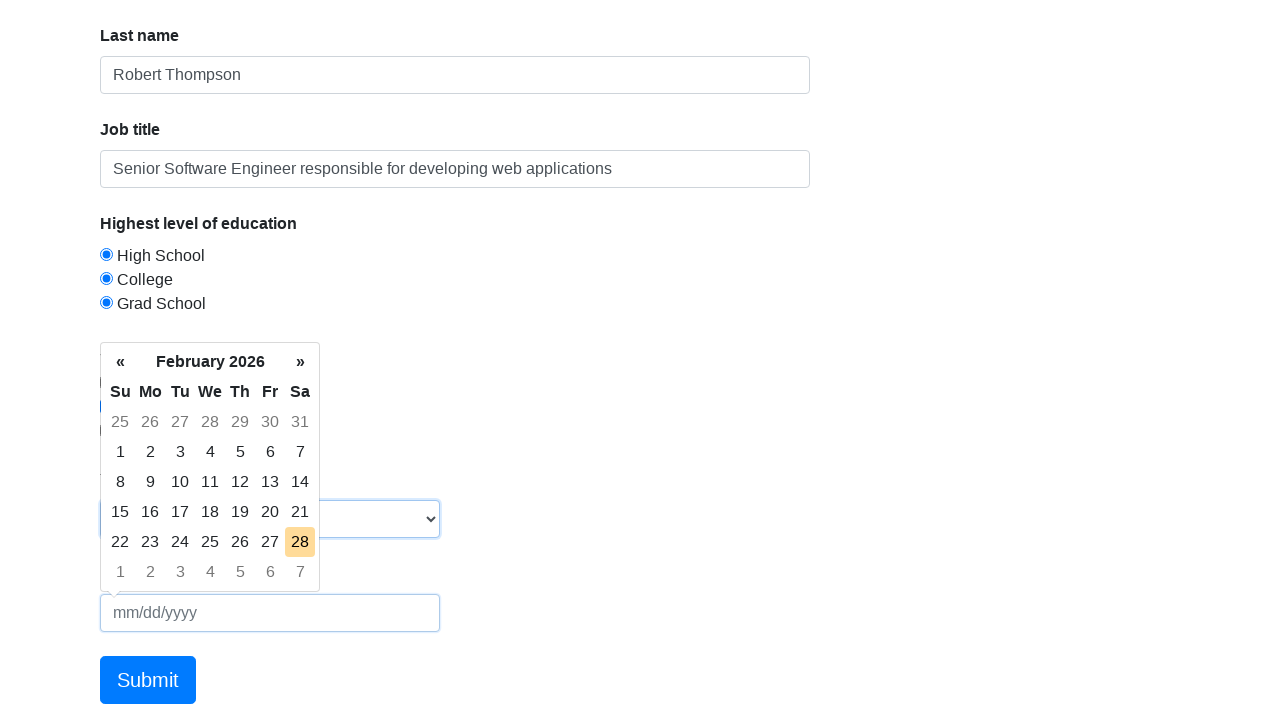

Selected date from datepicker calendar at (240, 542) on tr:nth-child(5) > .day:nth-child(5)
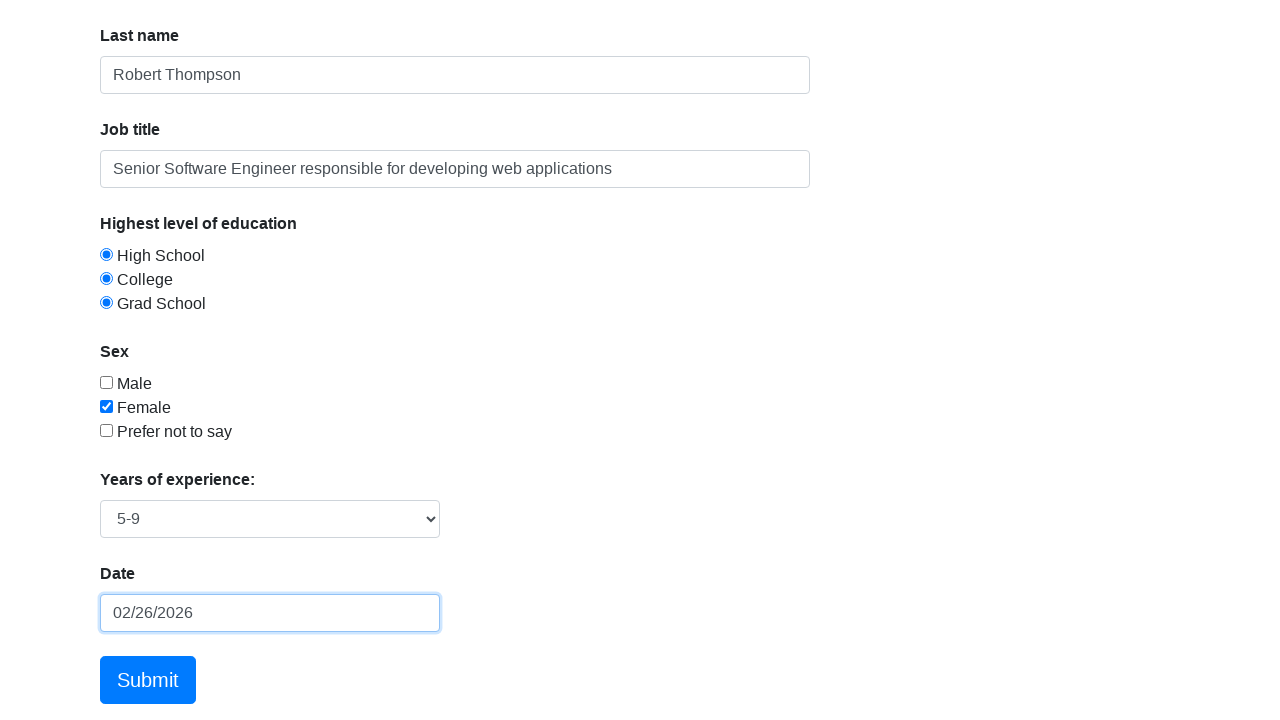

Clicked Submit button to submit the form at (148, 680) on text=Submit
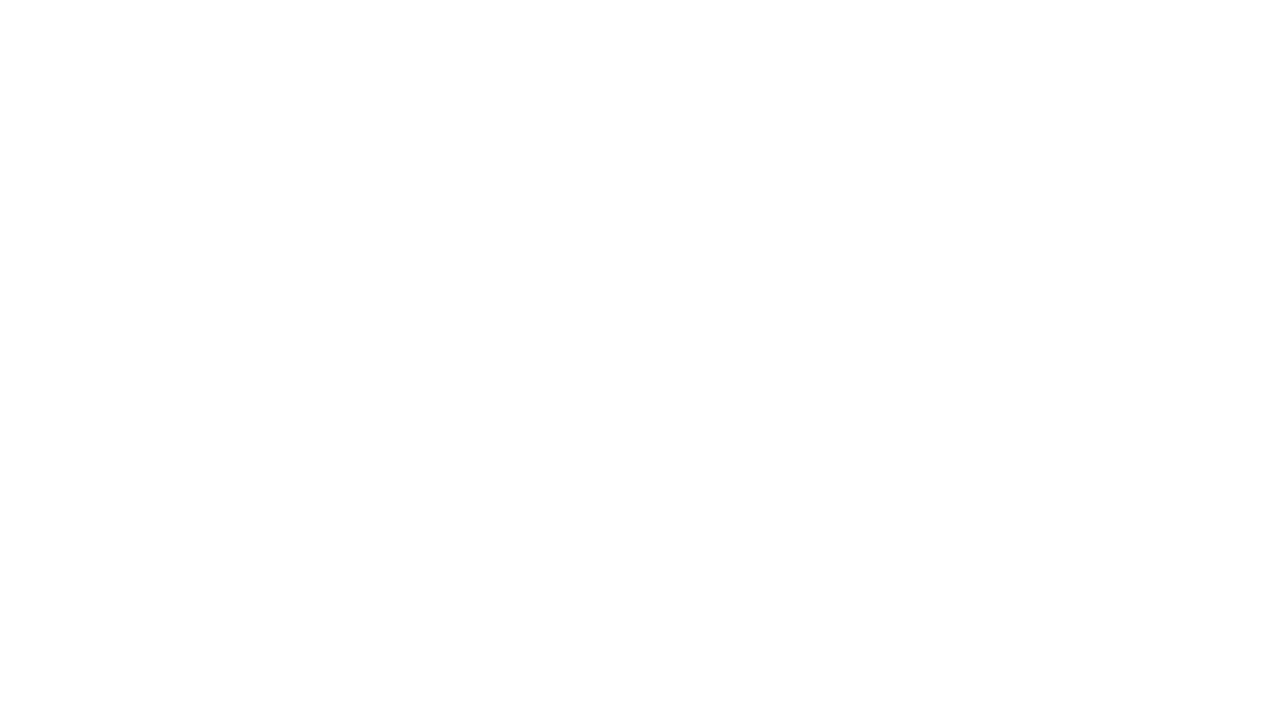

Success message appeared after form submission
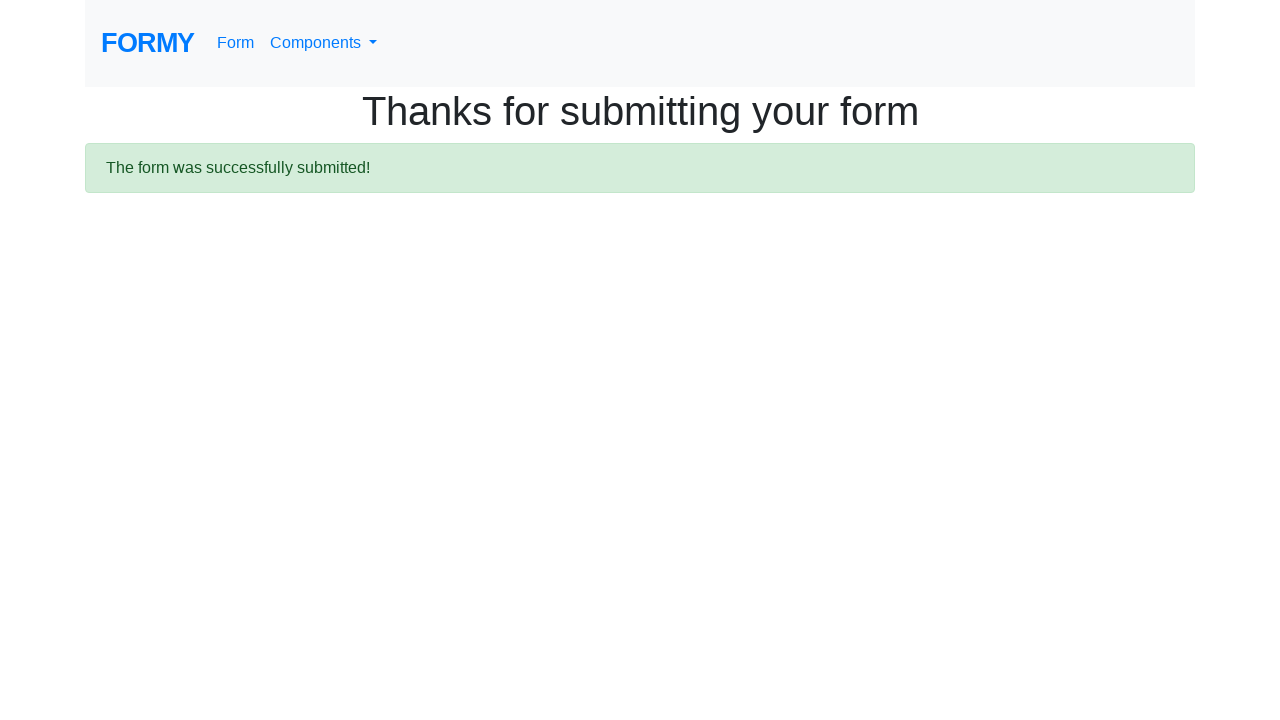

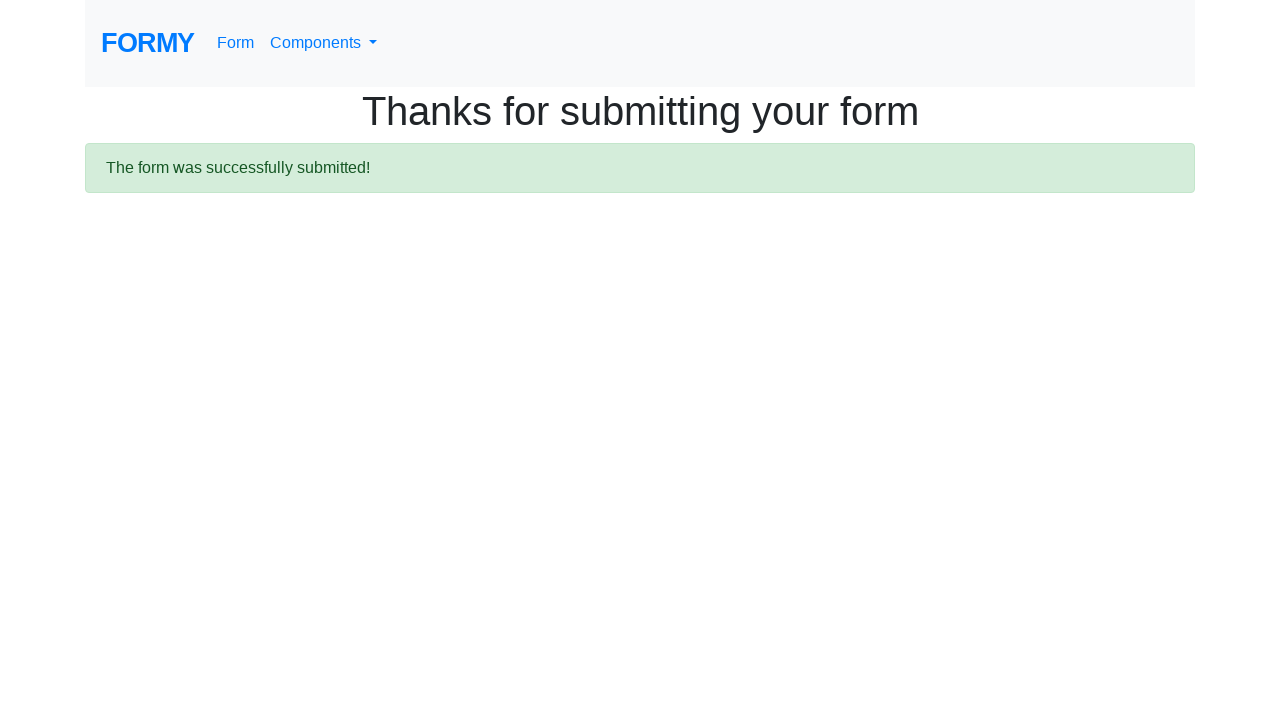